Tests dynamic loading functionality by clicking a start button and verifying that "Hello World!" text appears after loading completes.

Starting URL: https://automationfc.github.io/dynamic-loading/

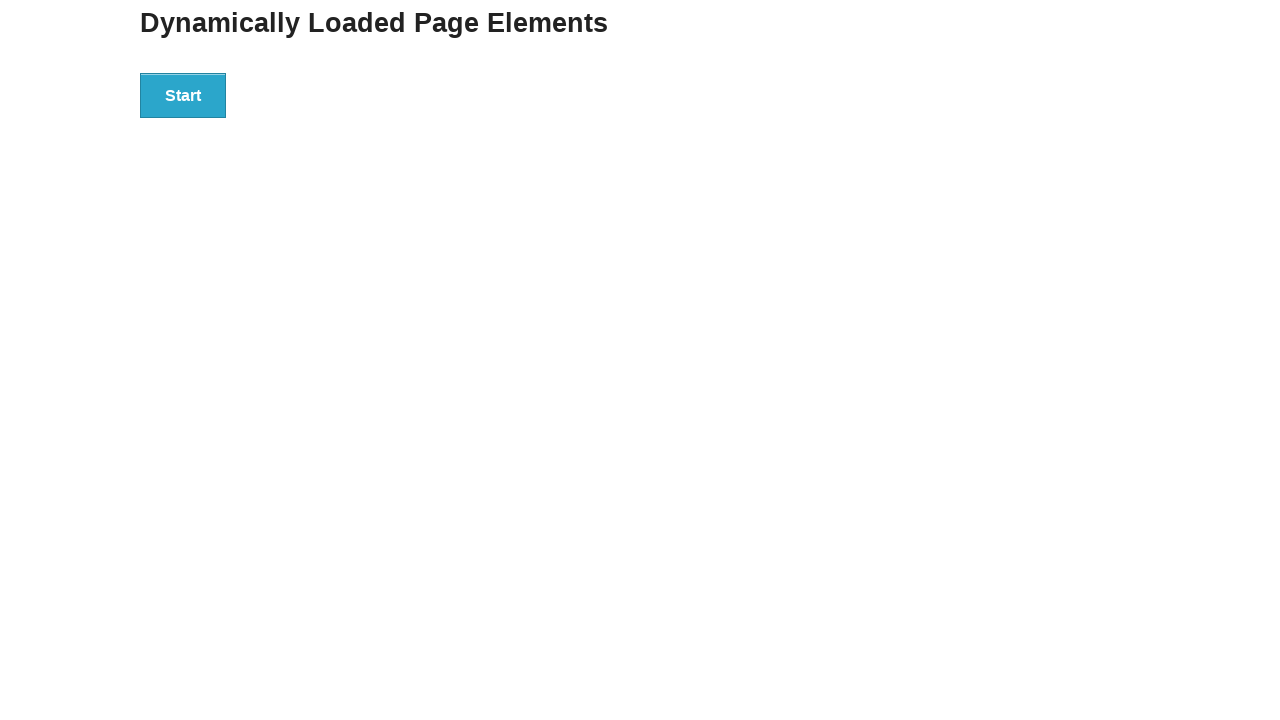

Navigated to dynamic loading test page
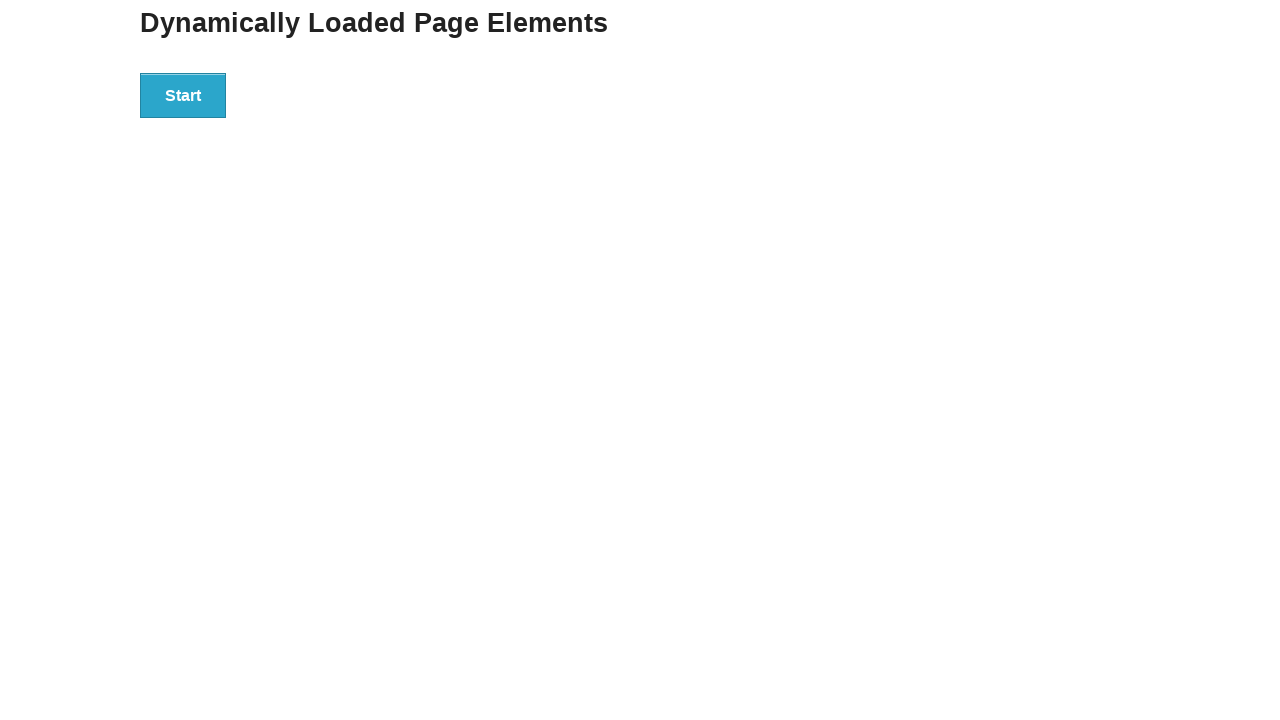

Clicked start button to trigger dynamic loading at (183, 95) on xpath=//div[@id='start']/button
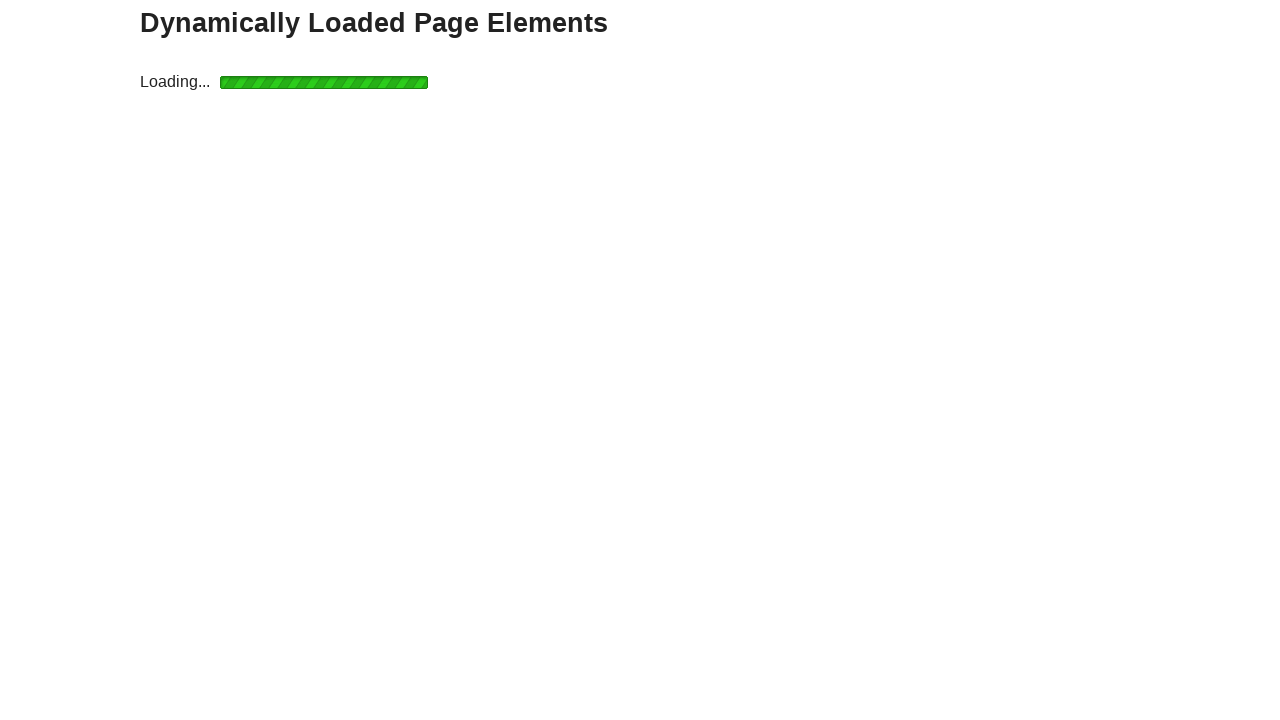

Waited for finish text to appear after loading completed
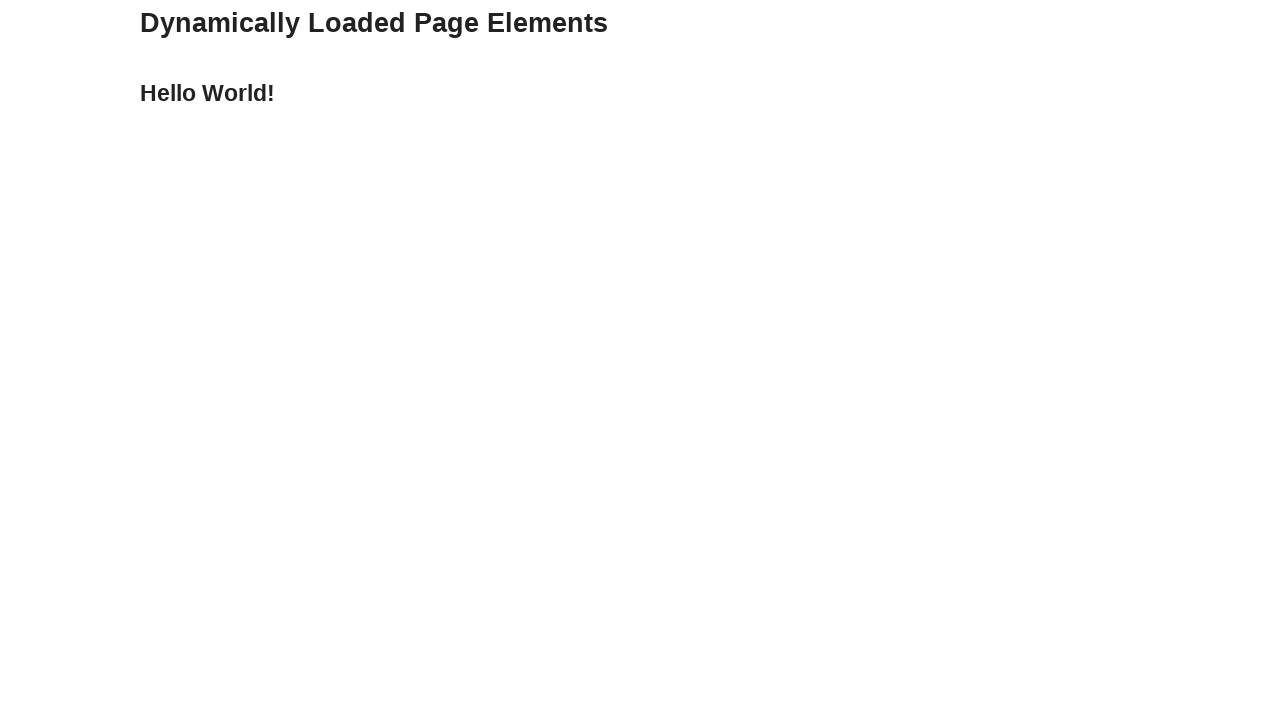

Retrieved finish text content from page
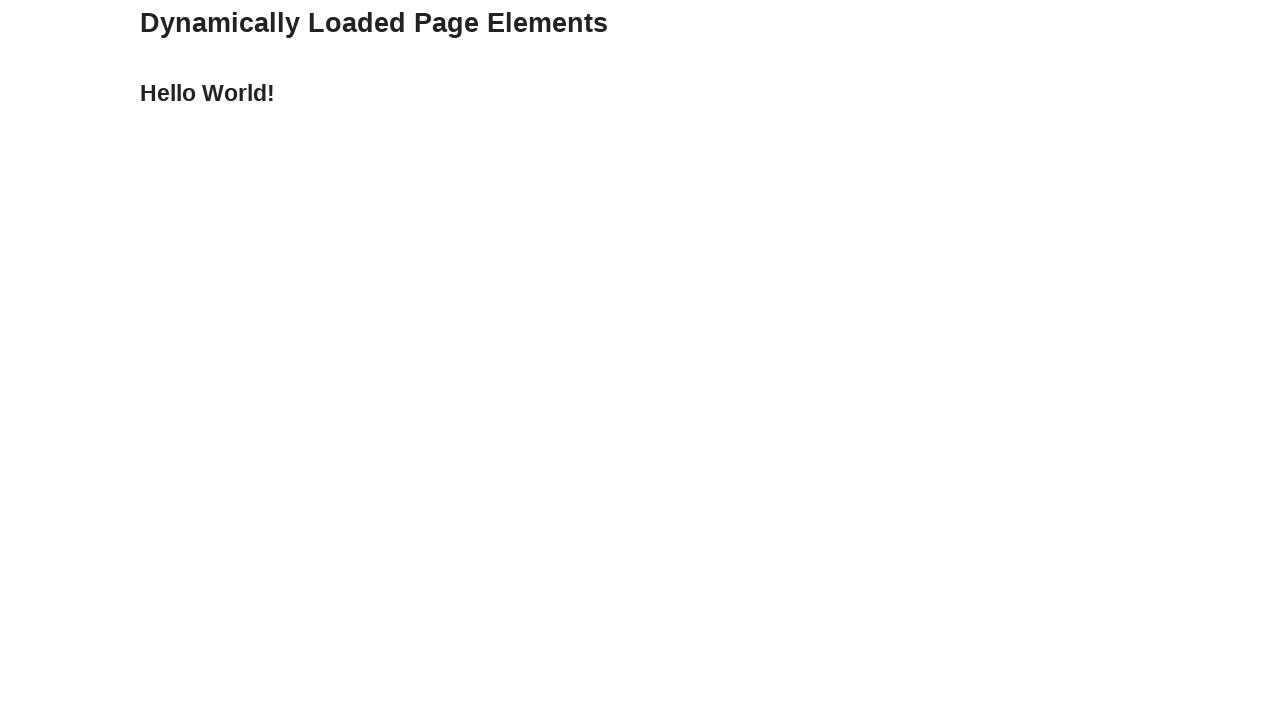

Verified that finish text equals 'Hello World!' - assertion passed
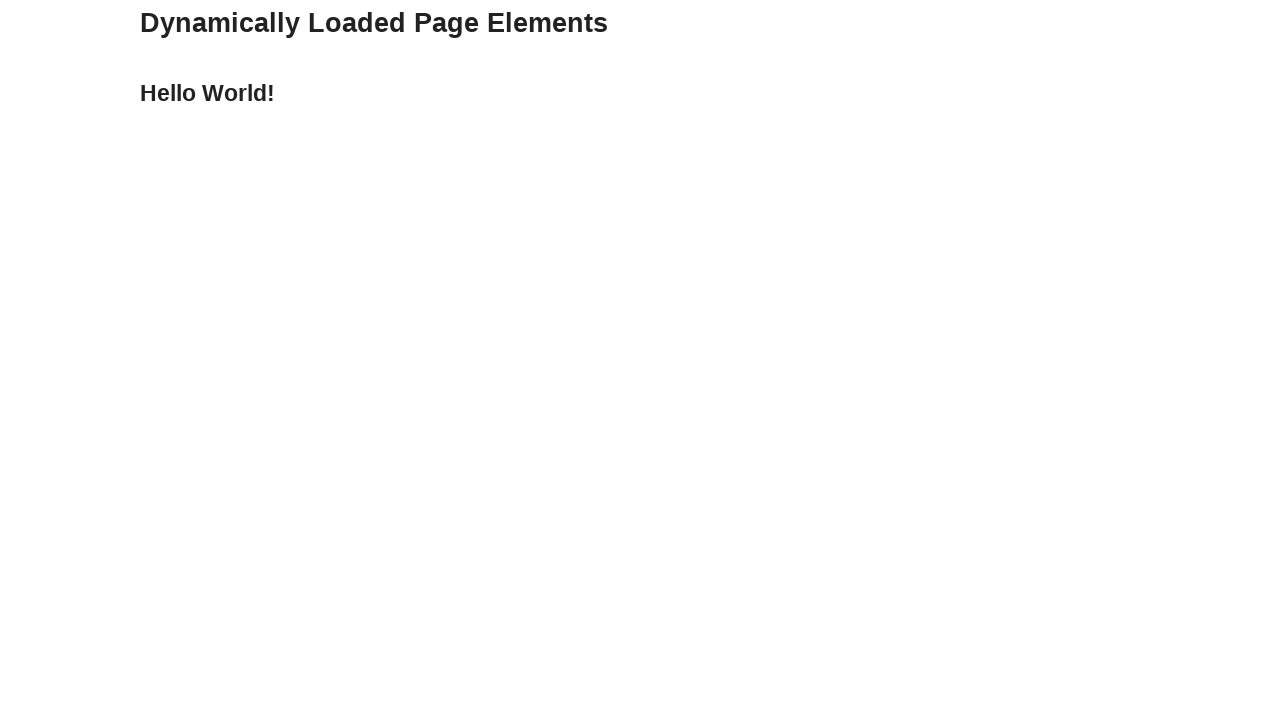

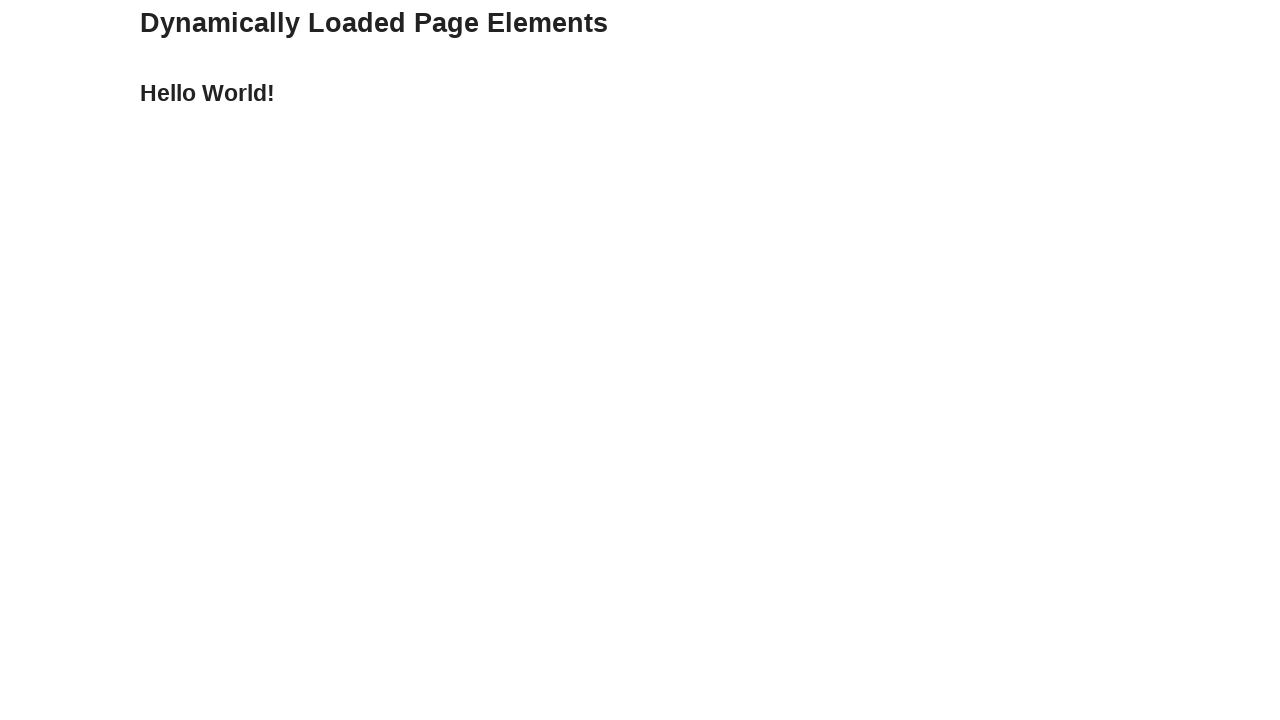